Tests that product category pages (Phones, Laptops, Monitors) contain items by clicking each category and verifying products are displayed

Starting URL: https://www.demoblaze.com/

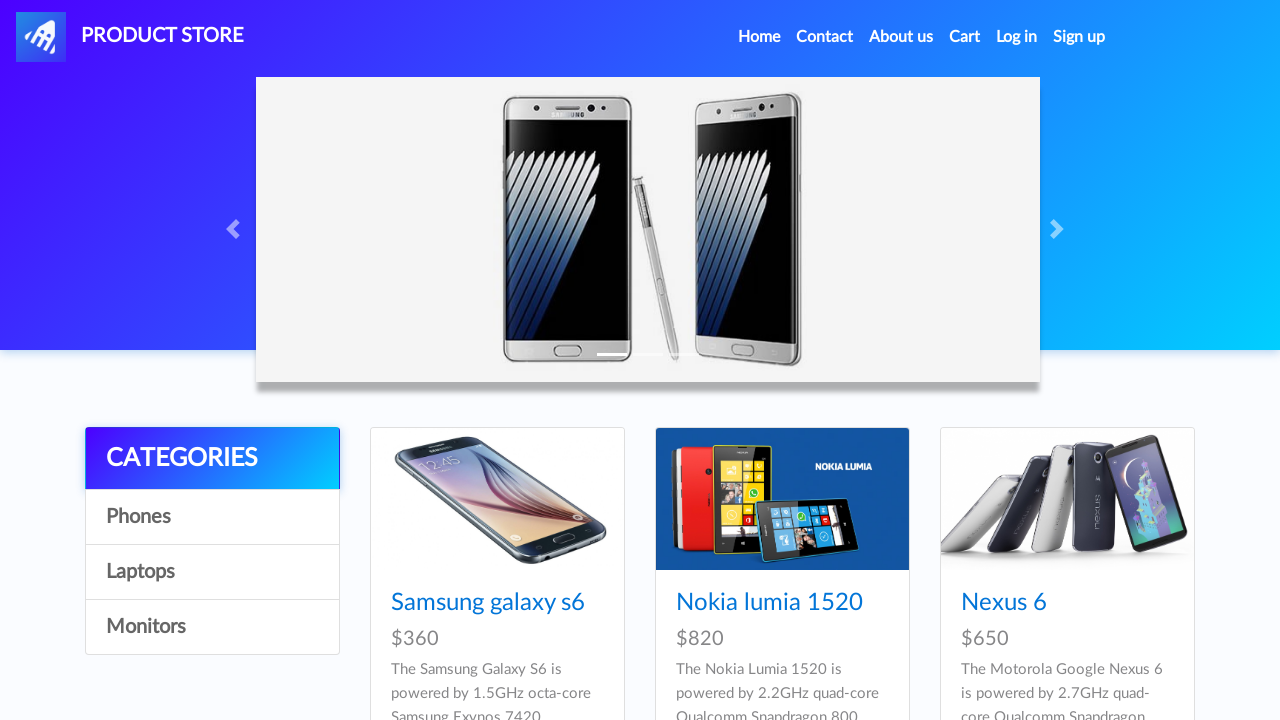

Clicked on Phones category at (212, 517) on a:has-text('Phones')
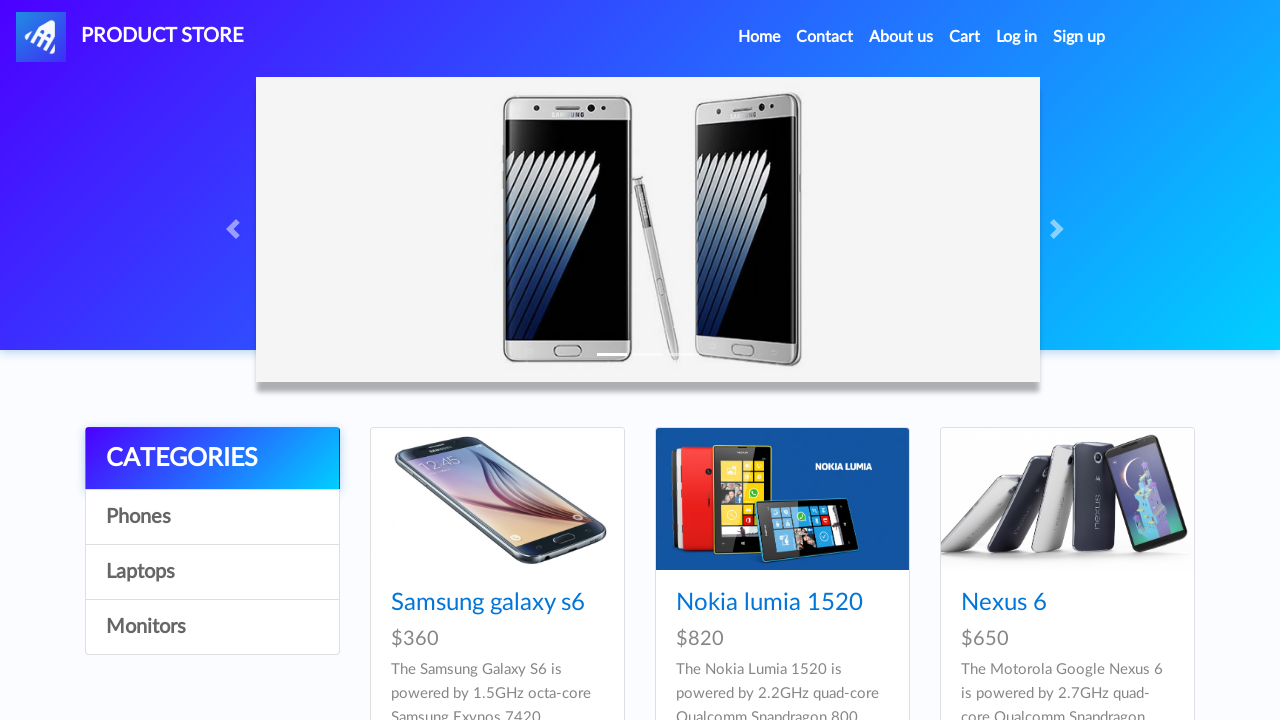

Phones category page loaded with product items displayed
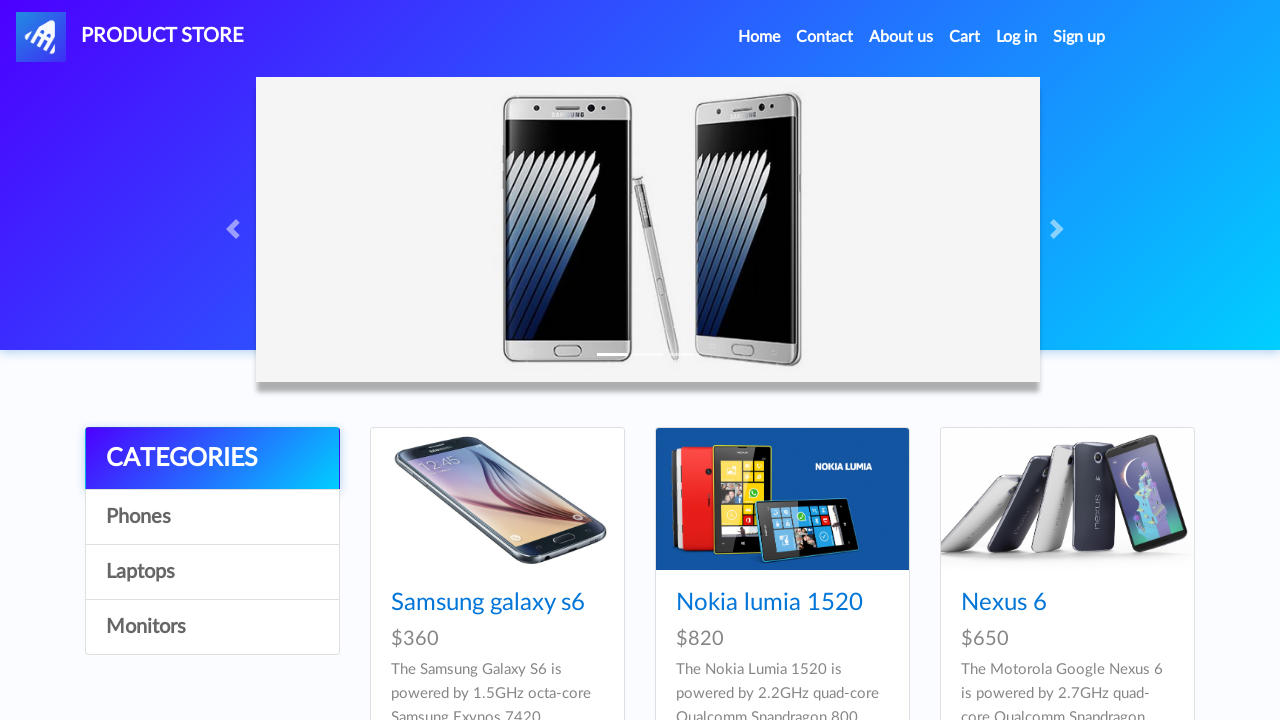

Clicked on Laptops category at (212, 572) on a:has-text('Laptops')
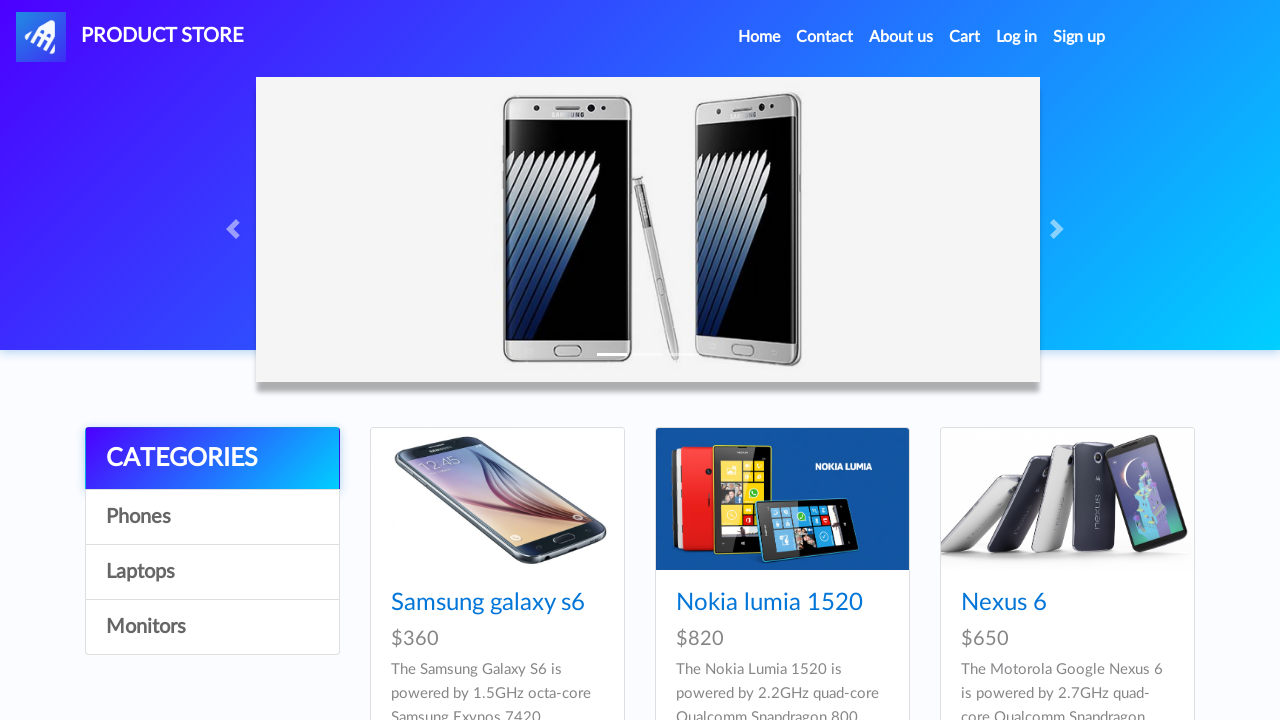

Laptops category page loaded with product items displayed
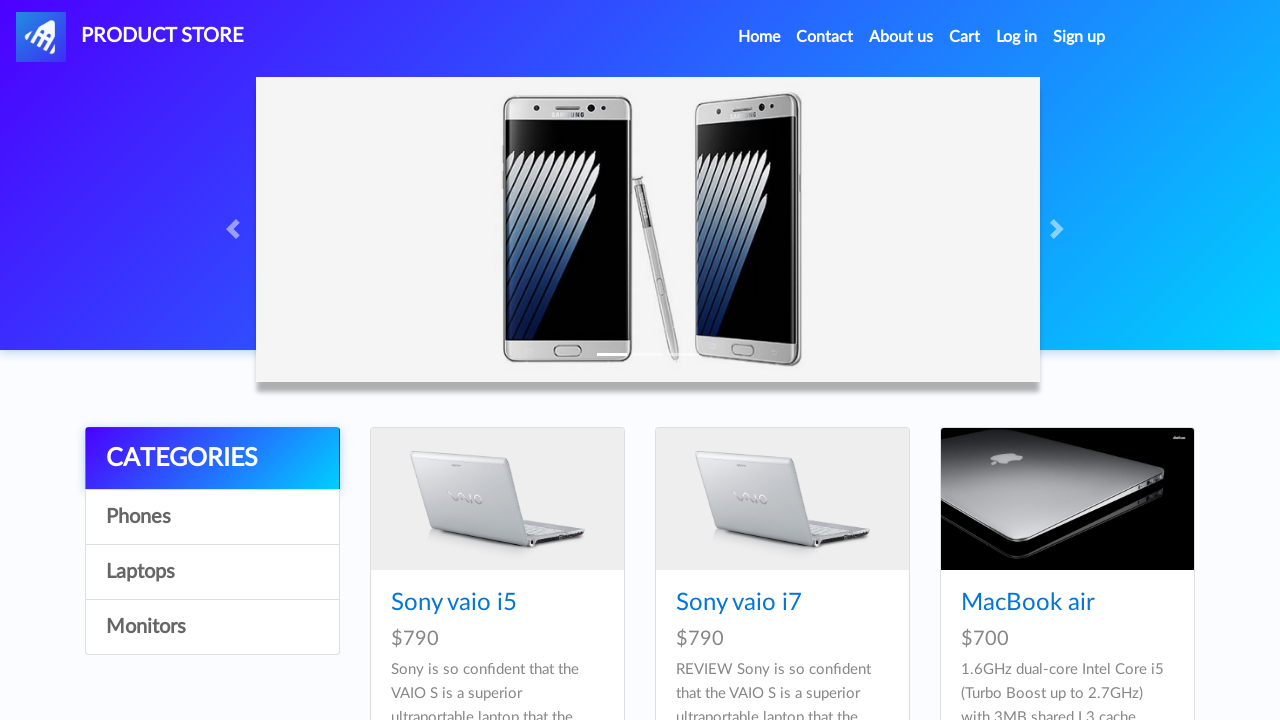

Clicked on Monitors category at (212, 627) on a:has-text('Monitors')
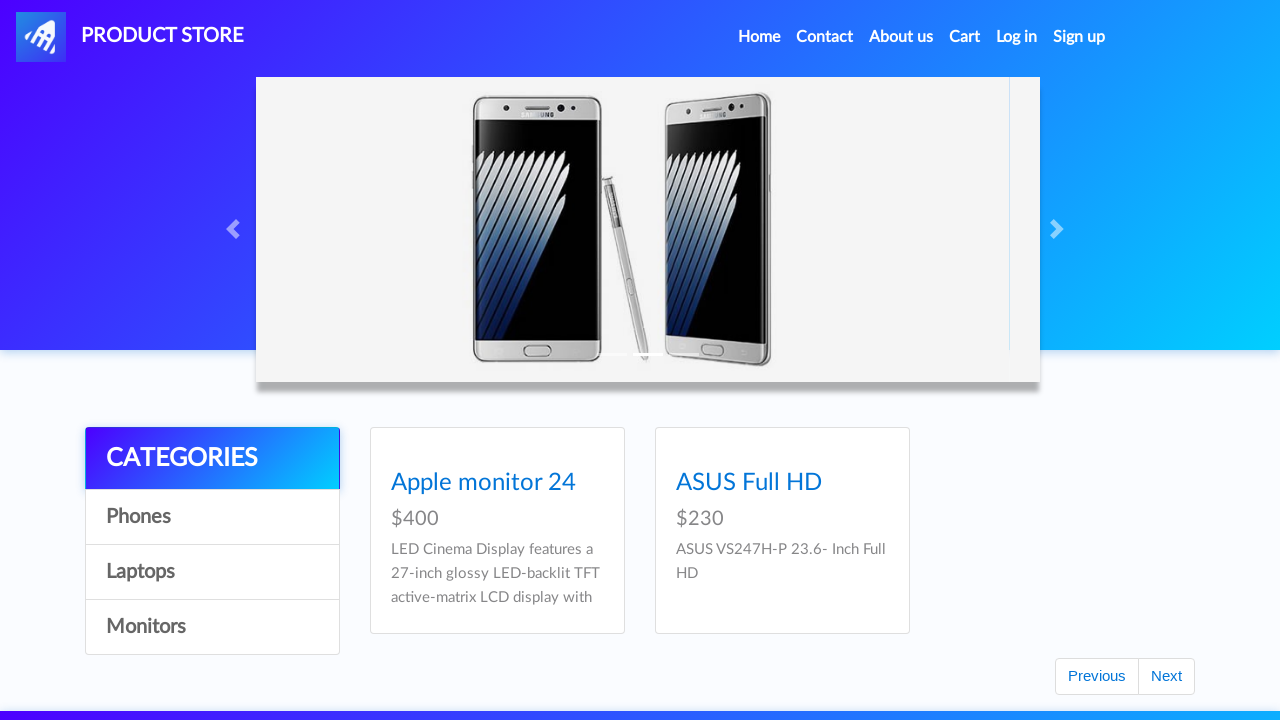

Monitors category page loaded with product items displayed
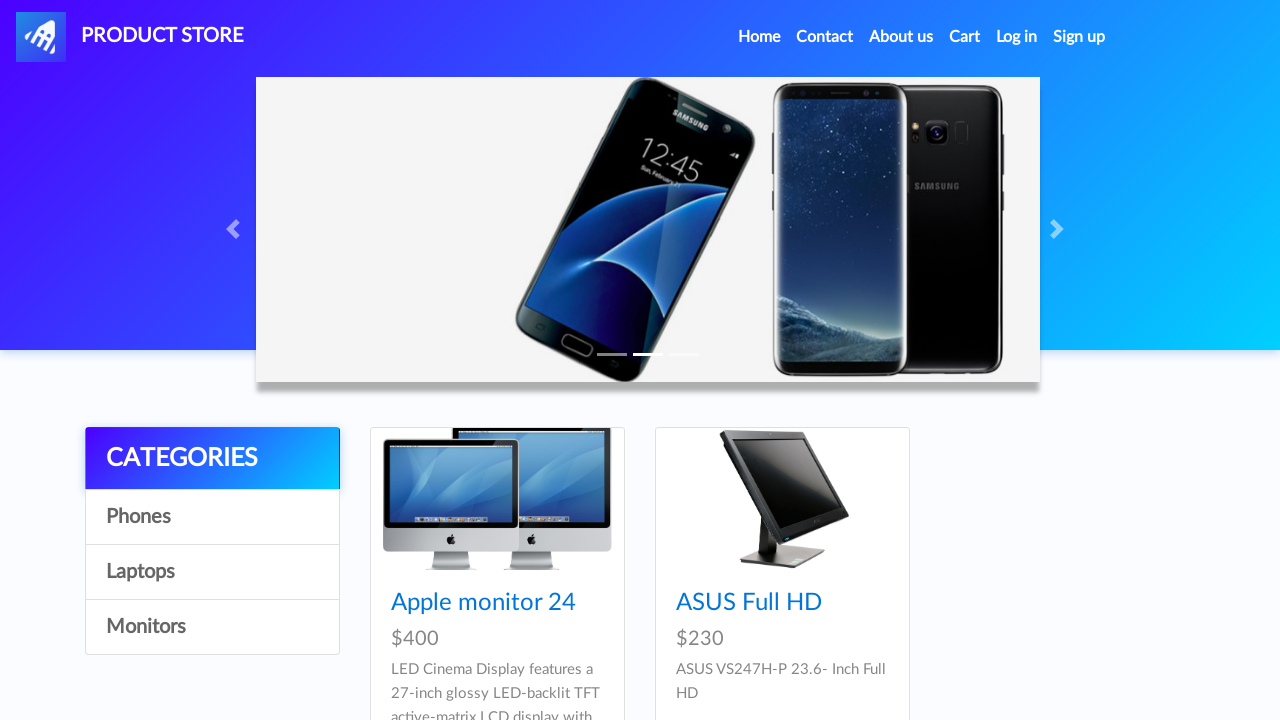

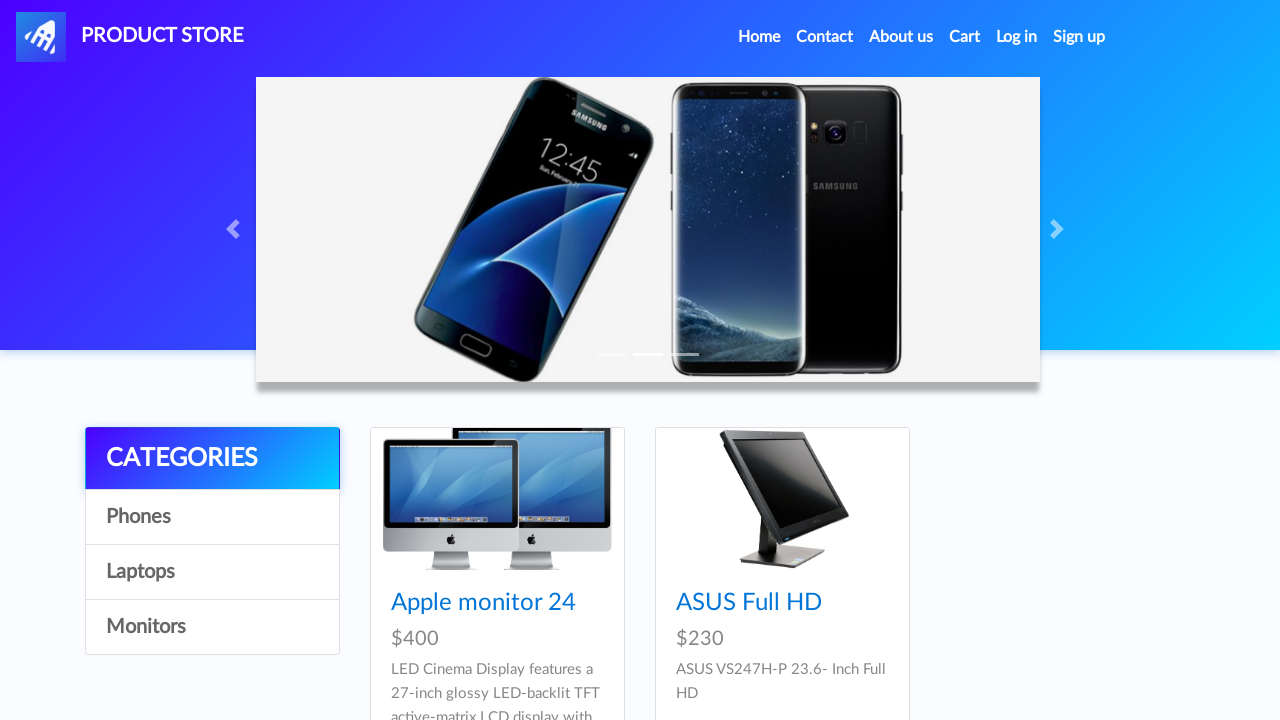